Tests search functionality on the Federal Reserve Bank of New York website by entering "interest rates" in the search box and verifying the search results page loads correctly.

Starting URL: https://www.newyorkfed.org/

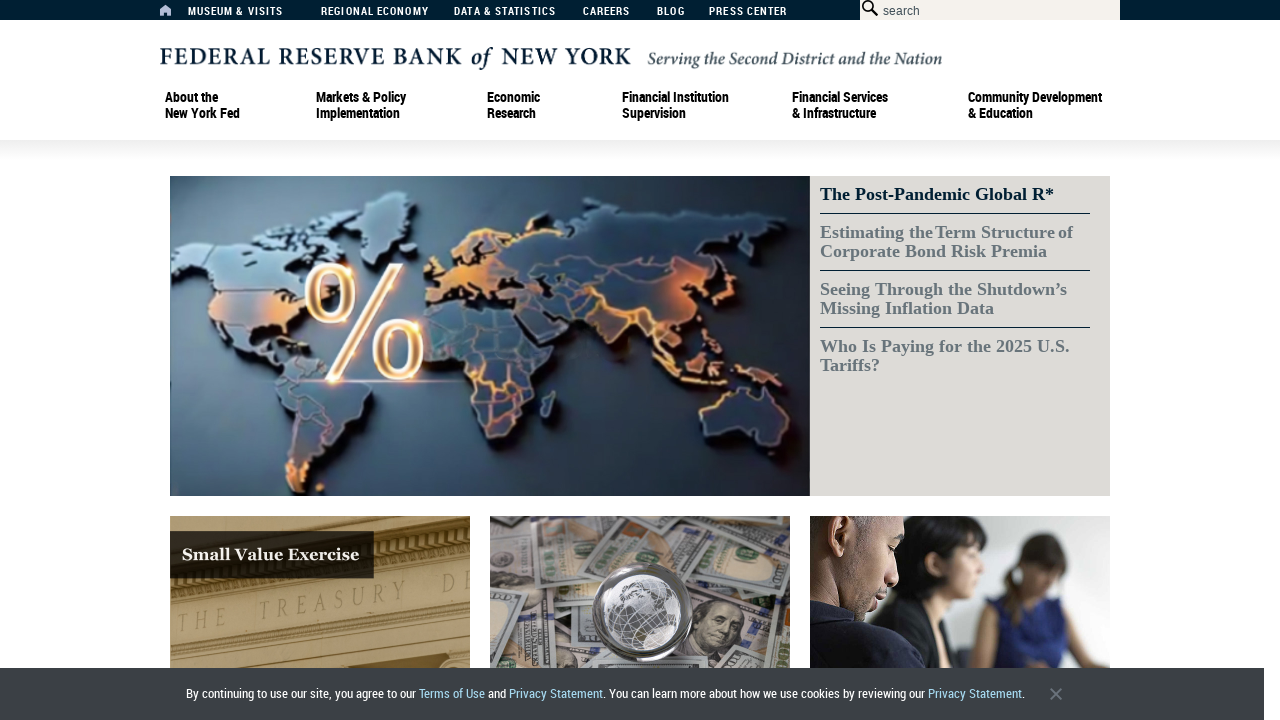

Cleared the search box on #searchbox
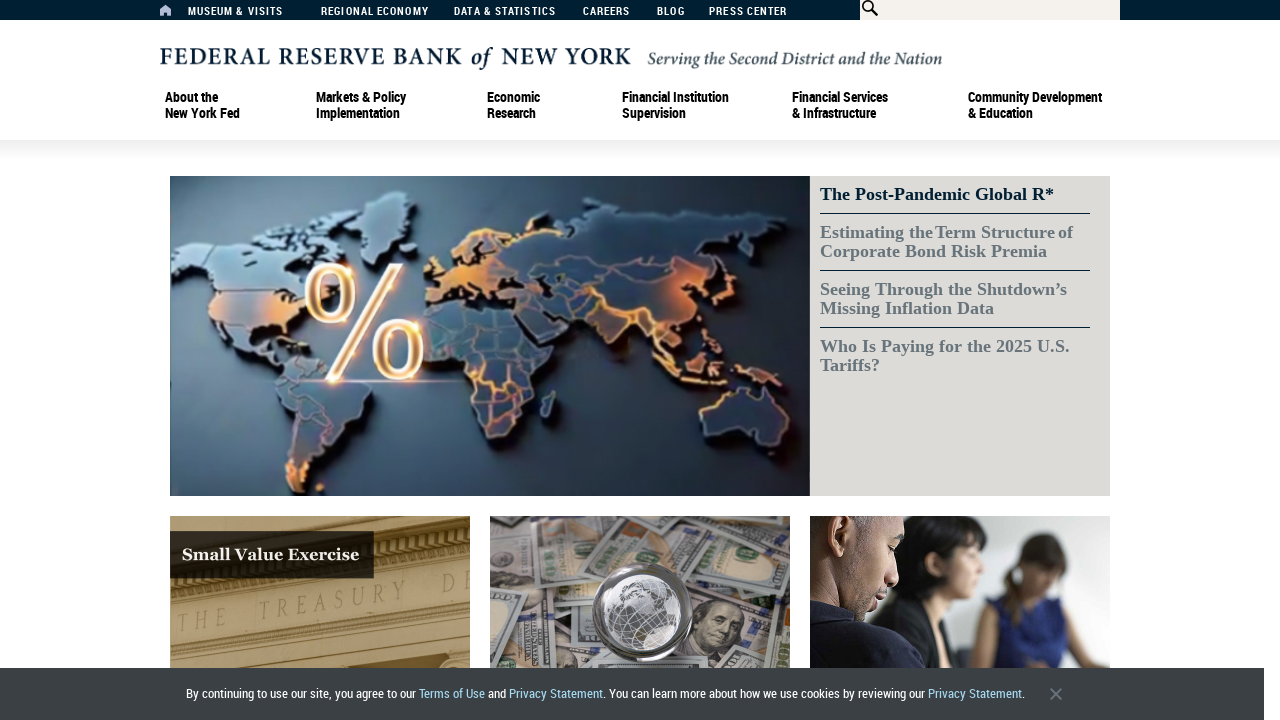

Filled search box with 'interest rates' on #searchbox
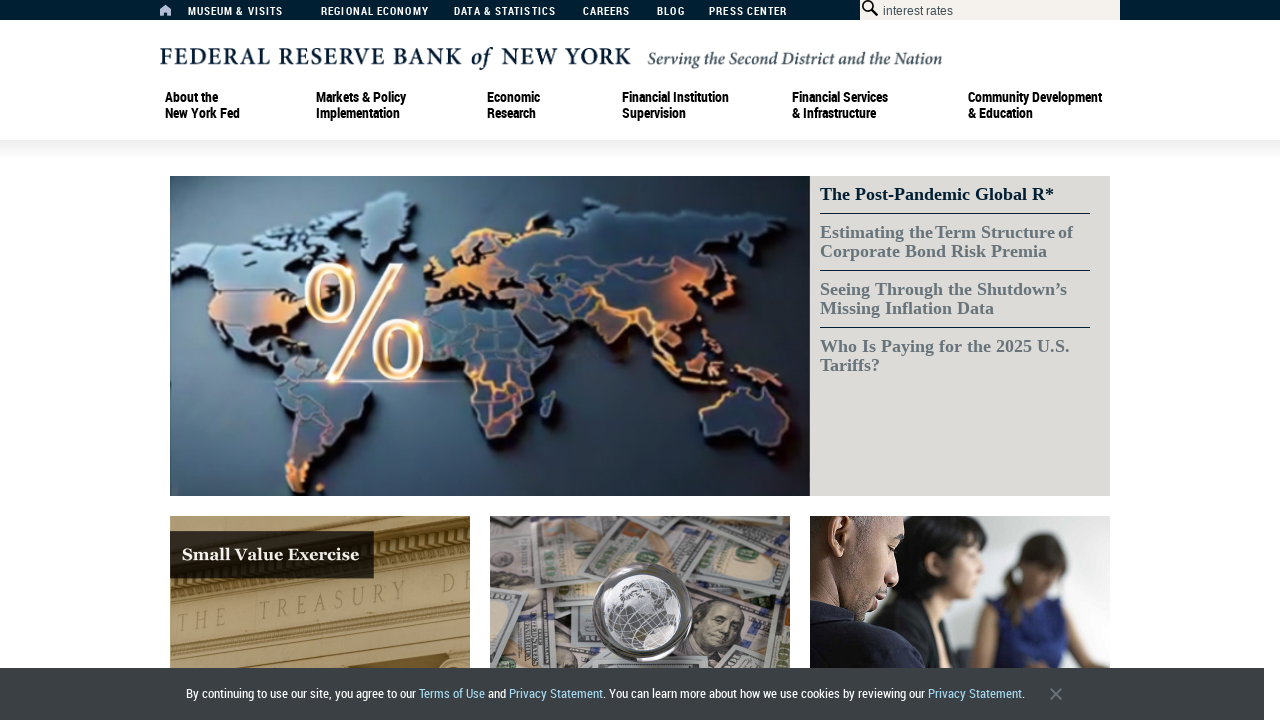

Pressed Enter to submit the search on #searchbox
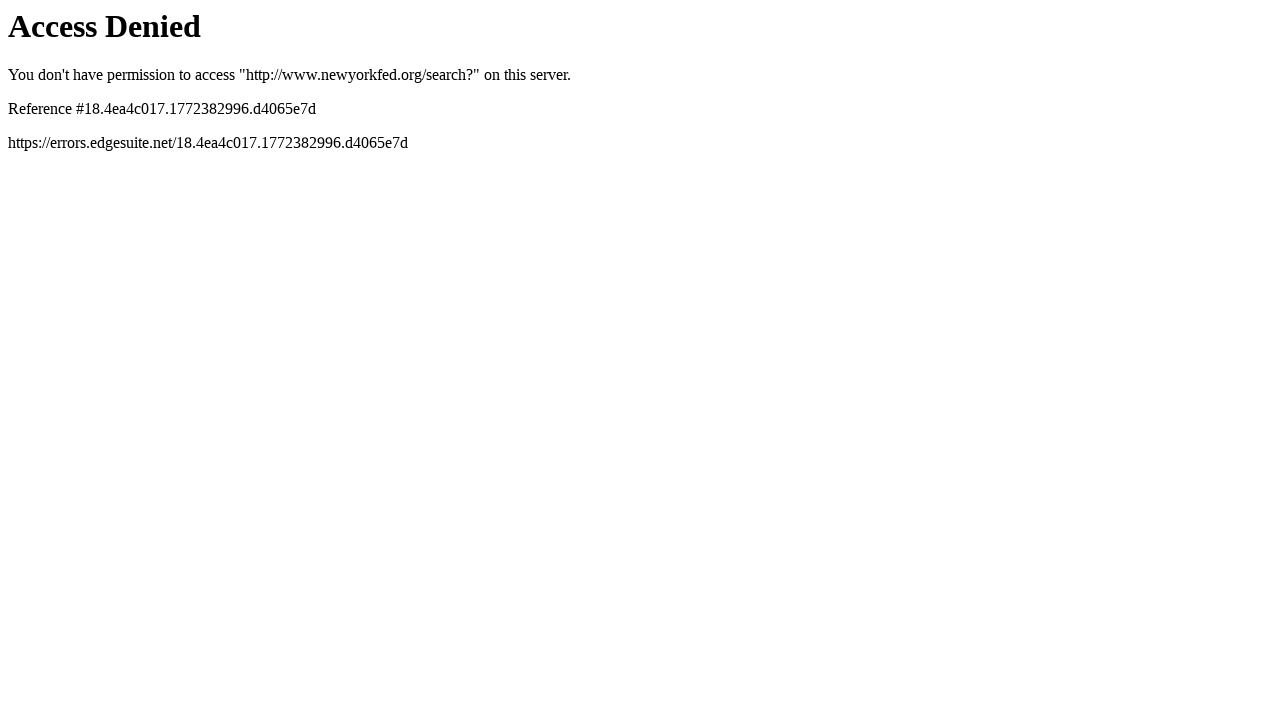

Search results page loaded successfully
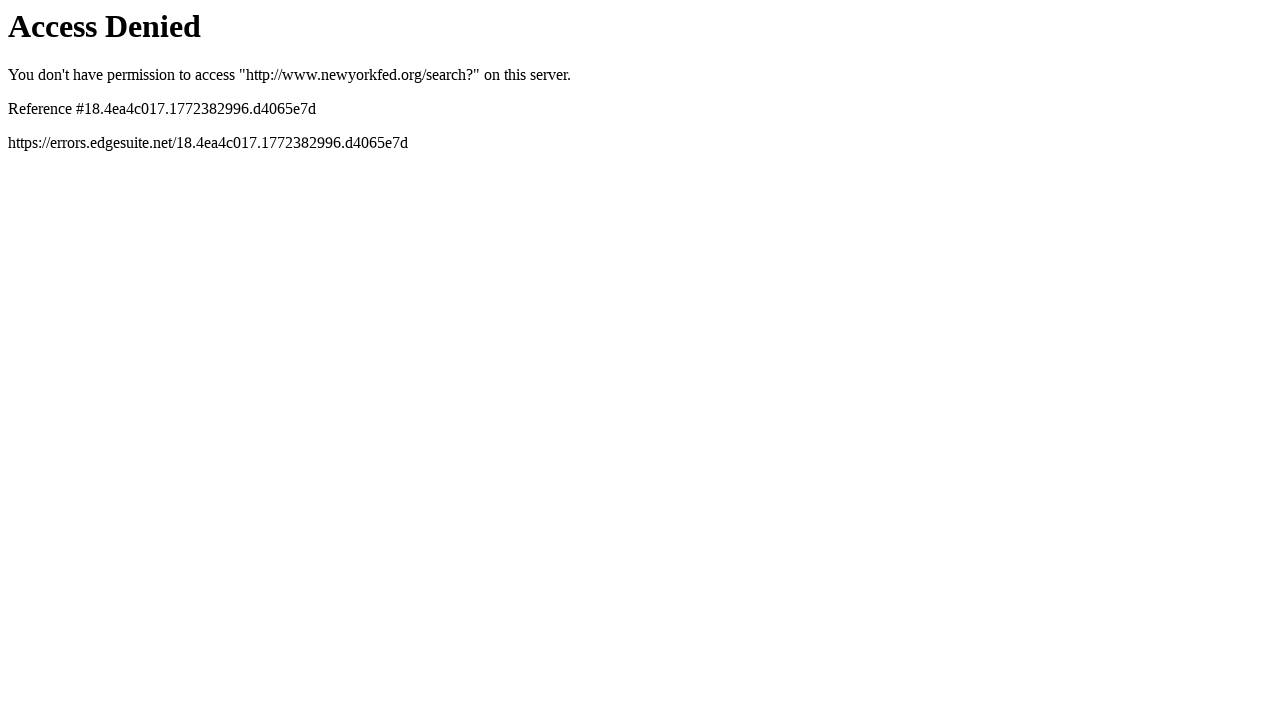

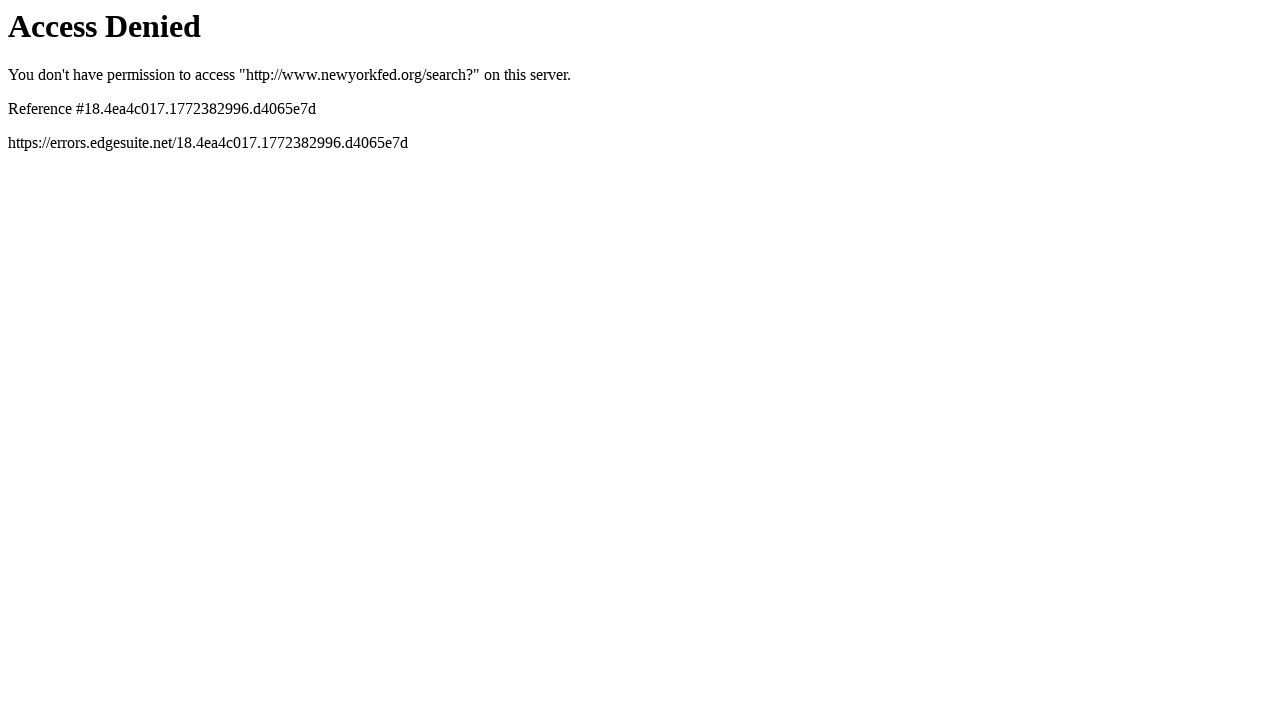